Navigates to Browse Languages M section and verifies last element is MySQL

Starting URL: http://www.99-bottles-of-beer.net/

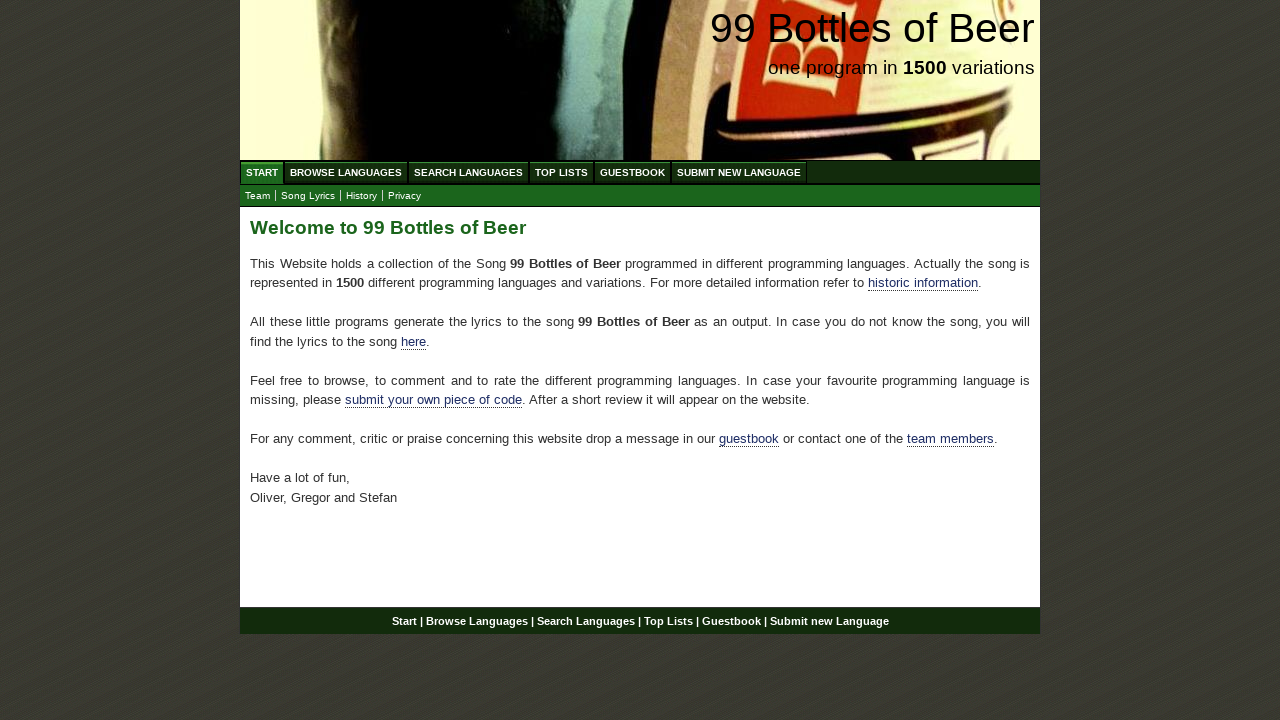

Clicked 'Browse Languages' link at (346, 172) on xpath=//a[text()='Browse Languages']
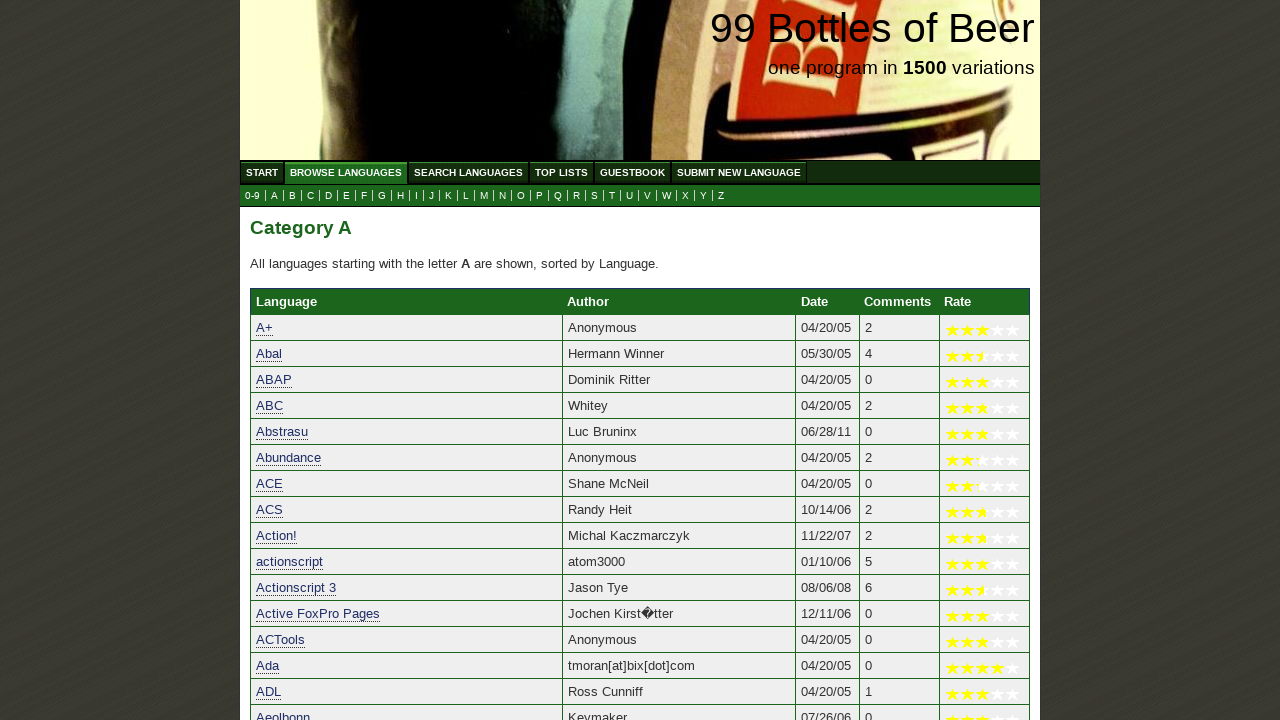

Clicked 'M' section to filter languages starting with M at (484, 196) on xpath=//a[text()='M']
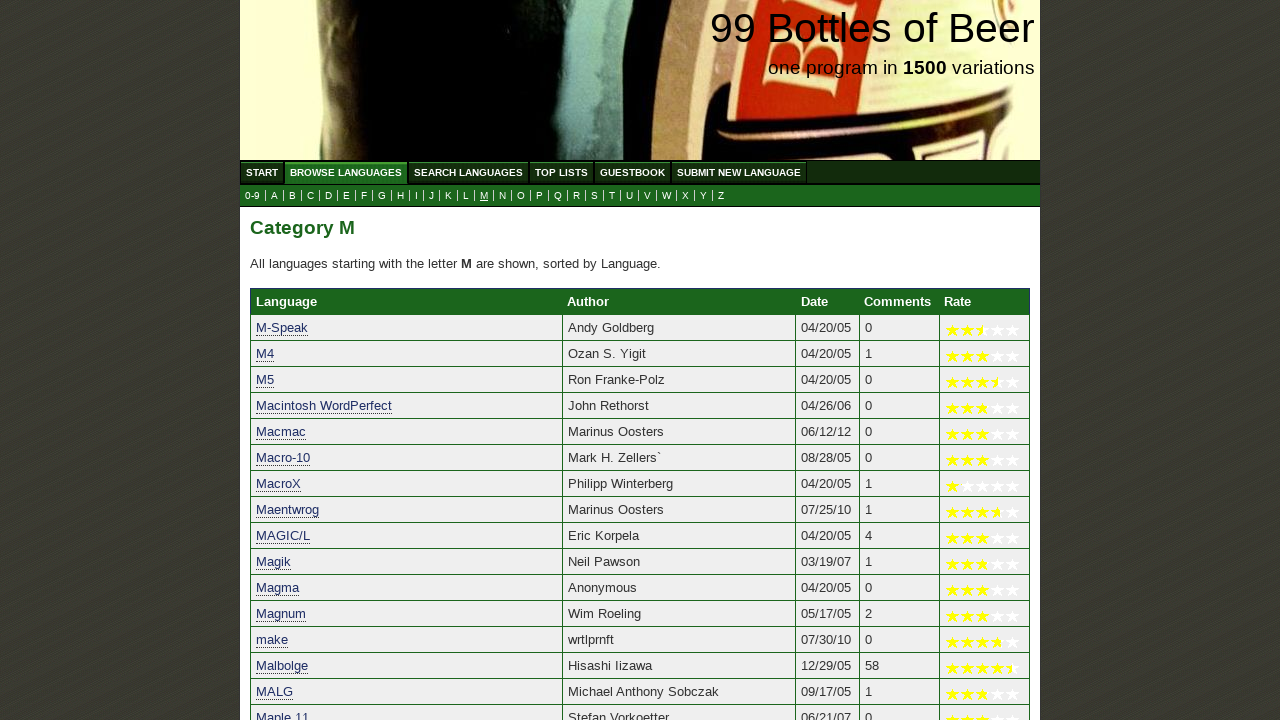

Verified that the last element in the M section is MySQL
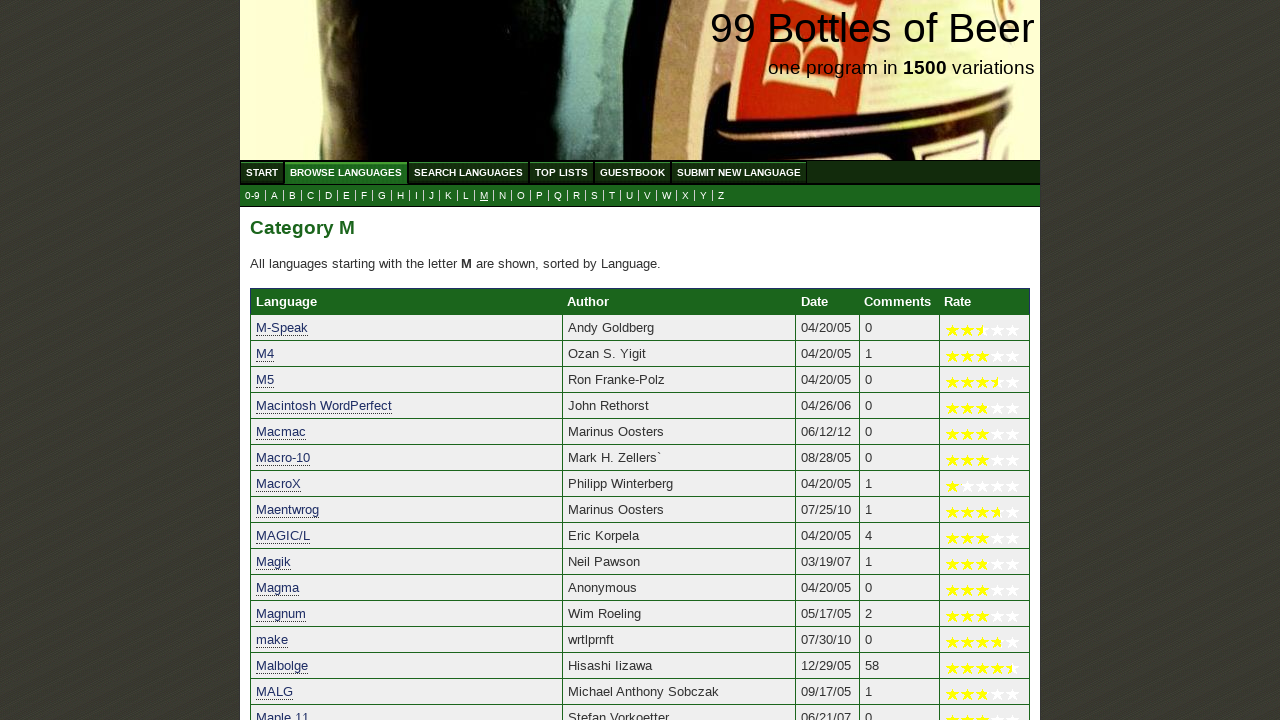

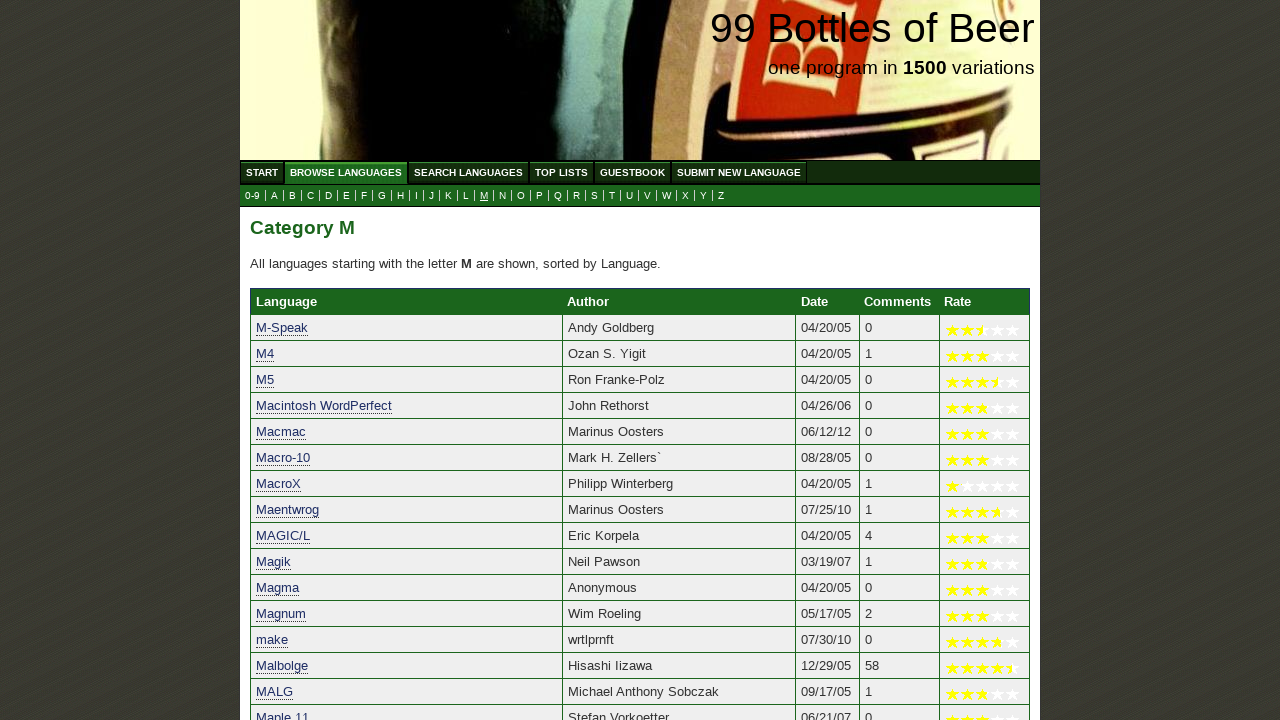